Tests sorting the Due column in ascending order by clicking the column header and verifying the values are sorted correctly using CSS pseudo-class selectors.

Starting URL: http://the-internet.herokuapp.com/tables

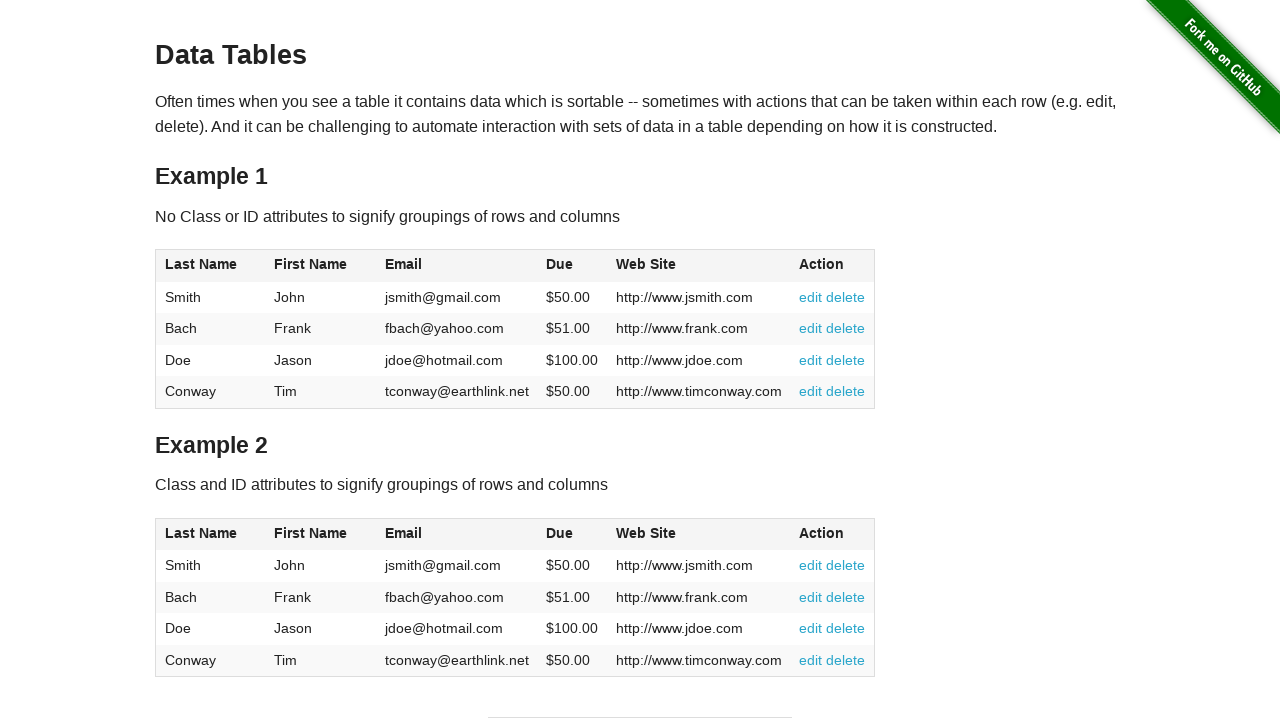

Clicked Due column header (4th column) to sort ascending at (572, 266) on #table1 thead tr th:nth-child(4)
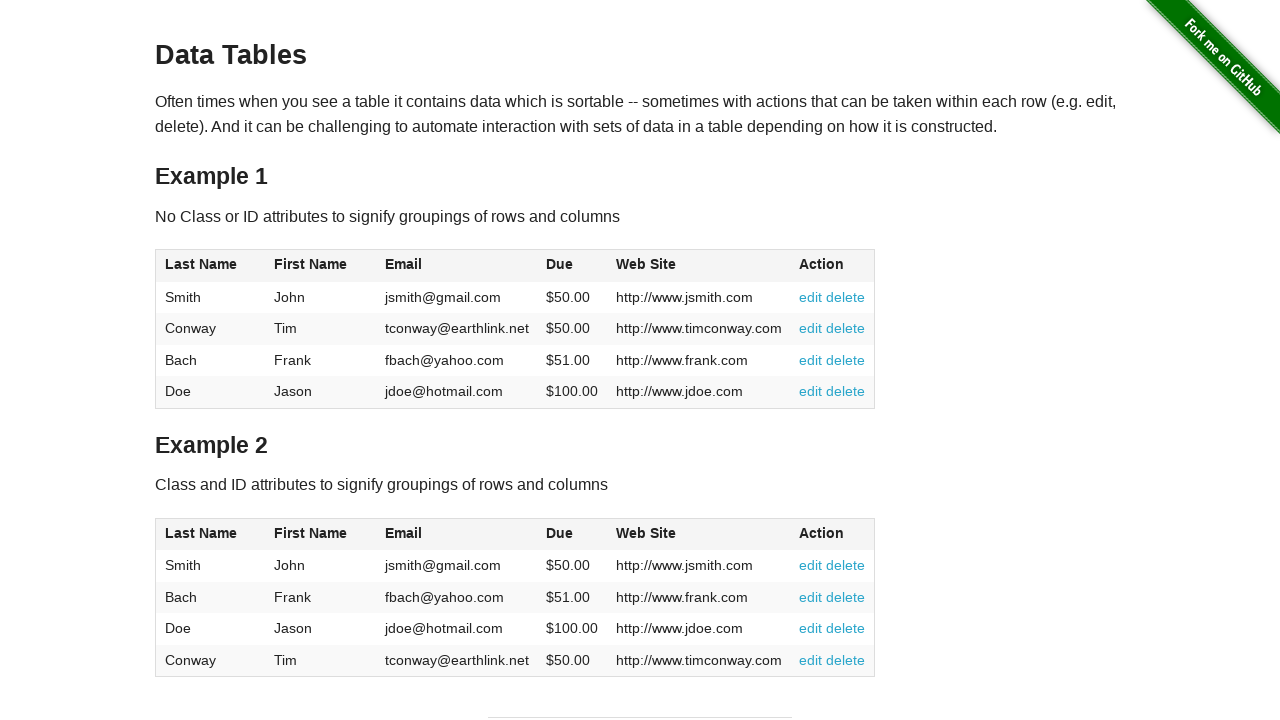

Due column data loaded and is present in the table
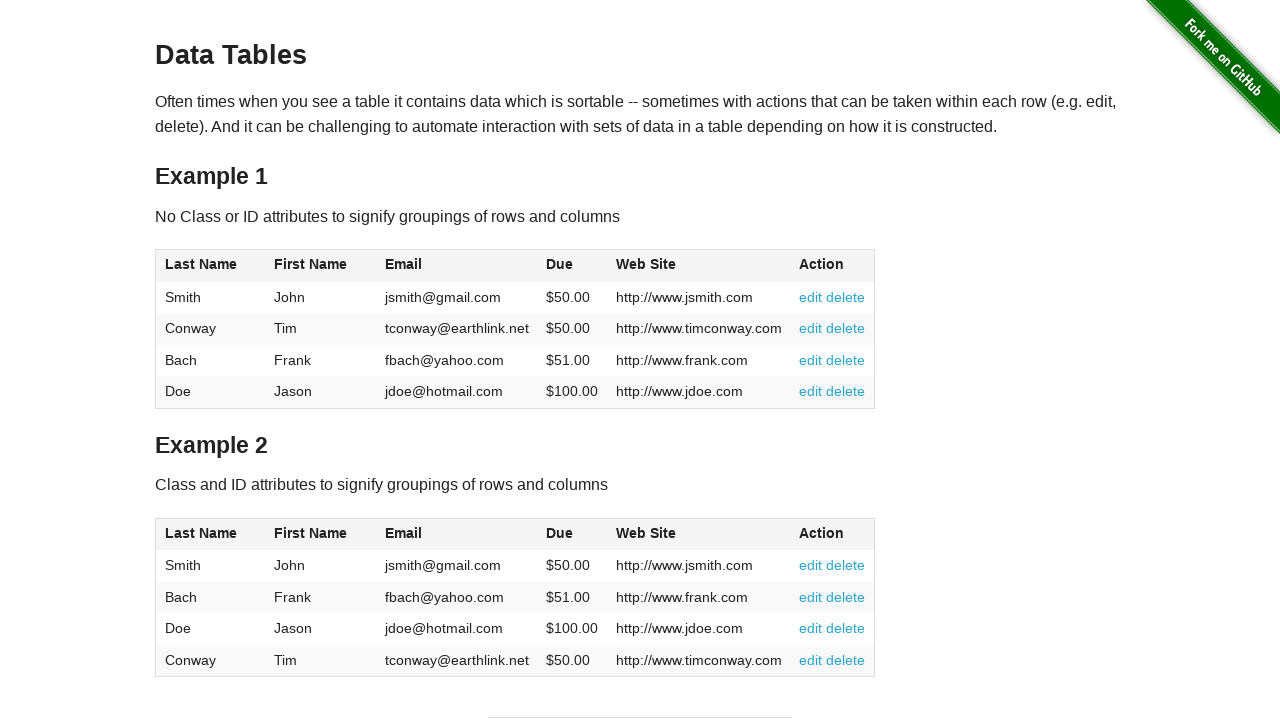

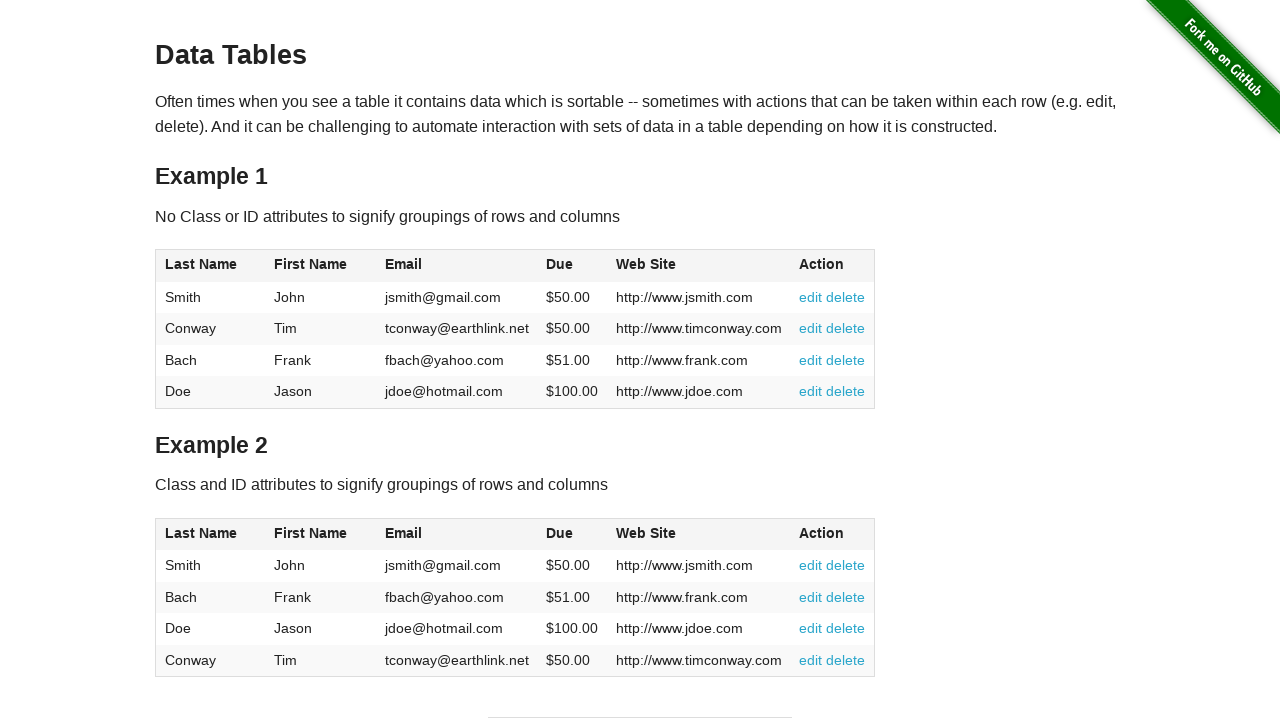